Tests dropdown menu functionality by selecting options using index, value, and visible text methods on a dropdown element

Starting URL: https://the-internet.herokuapp.com/dropdown

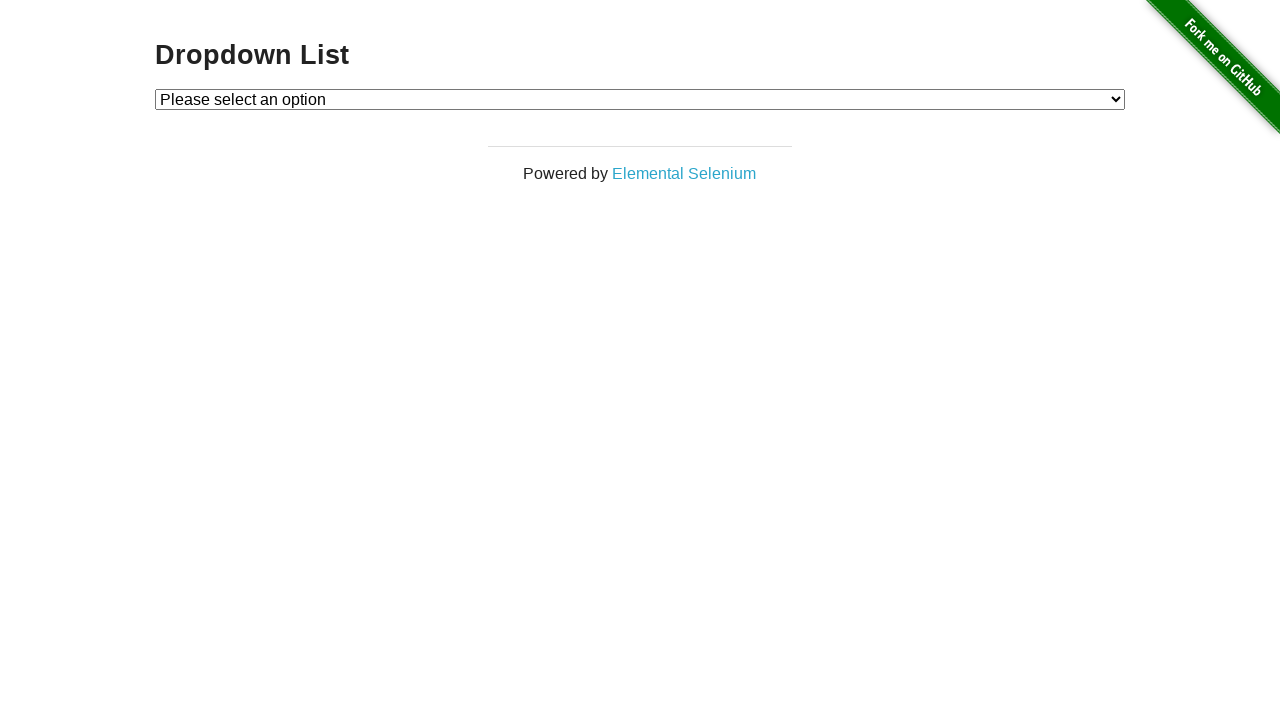

Selected Option 1 from dropdown using index on #dropdown
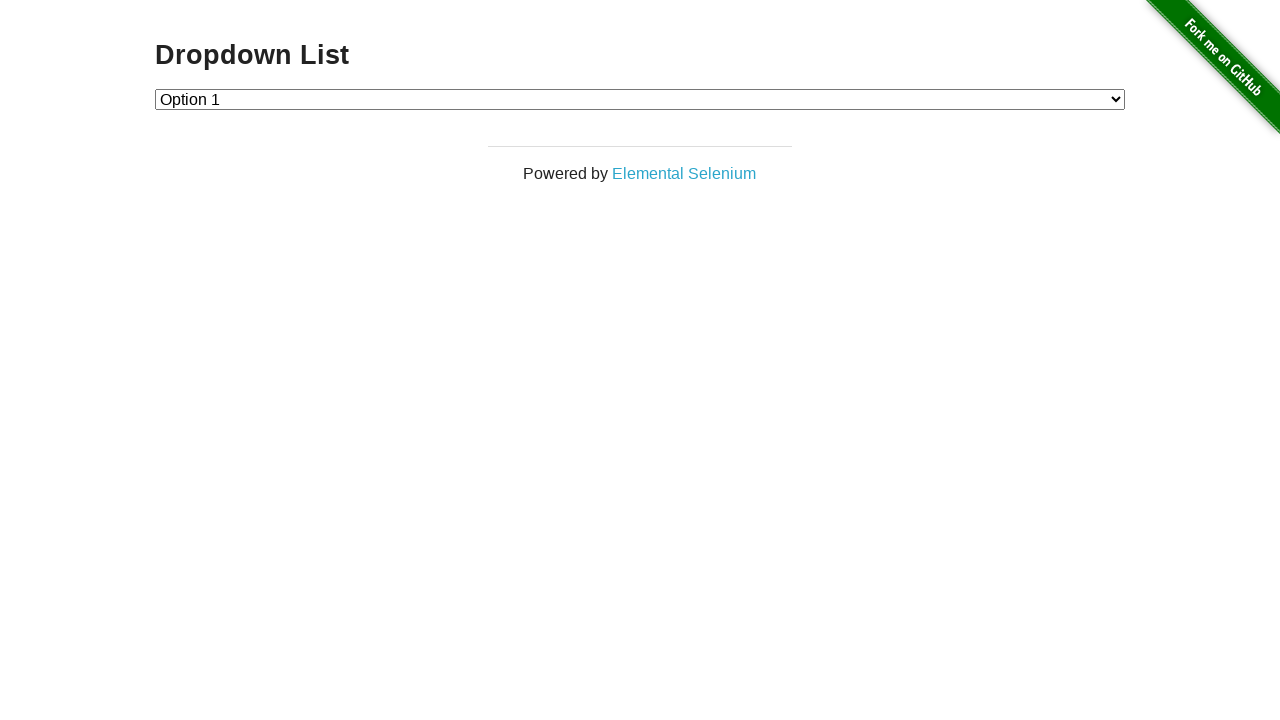

Selected Option 2 from dropdown using value on #dropdown
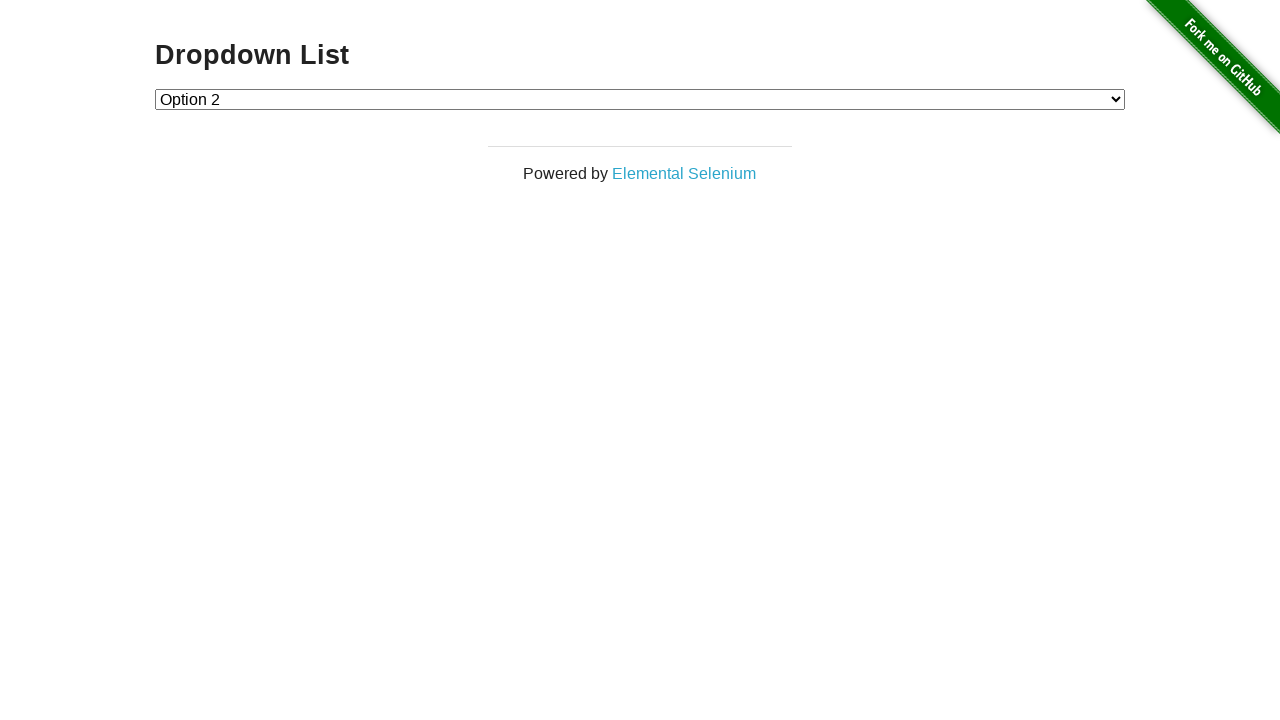

Selected Option 1 from dropdown using visible text label on #dropdown
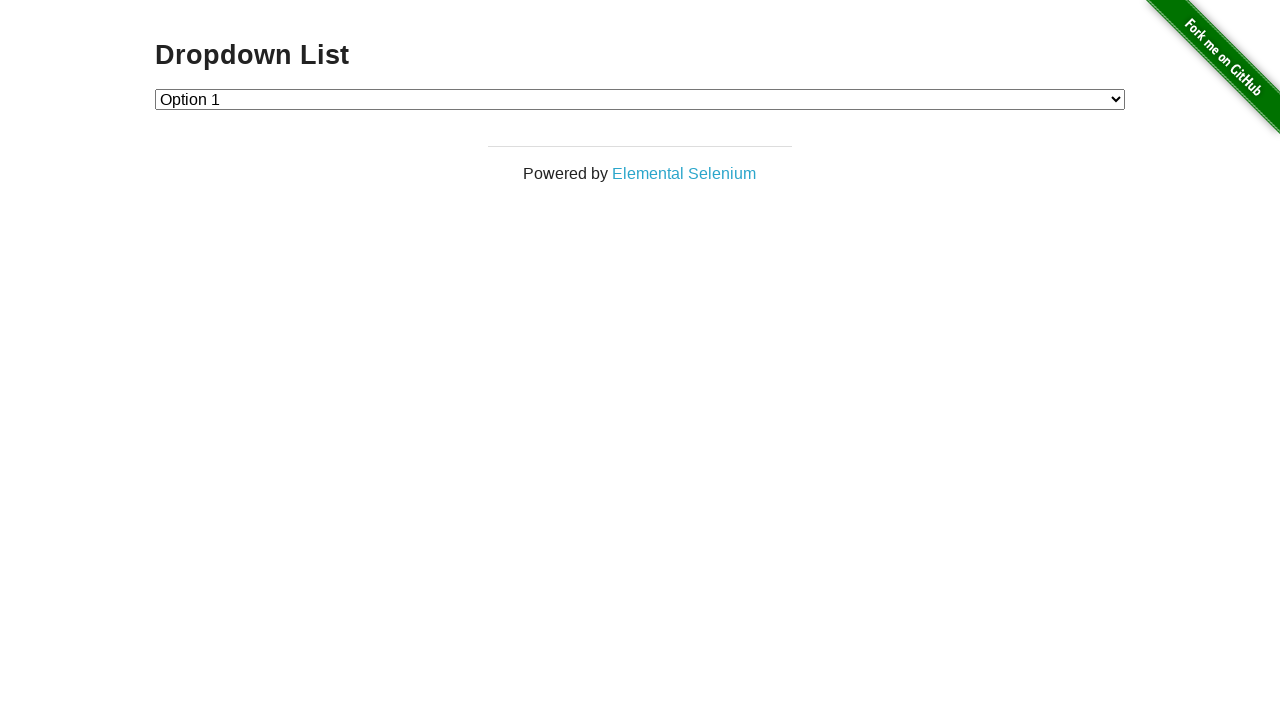

Verified dropdown element is present on page
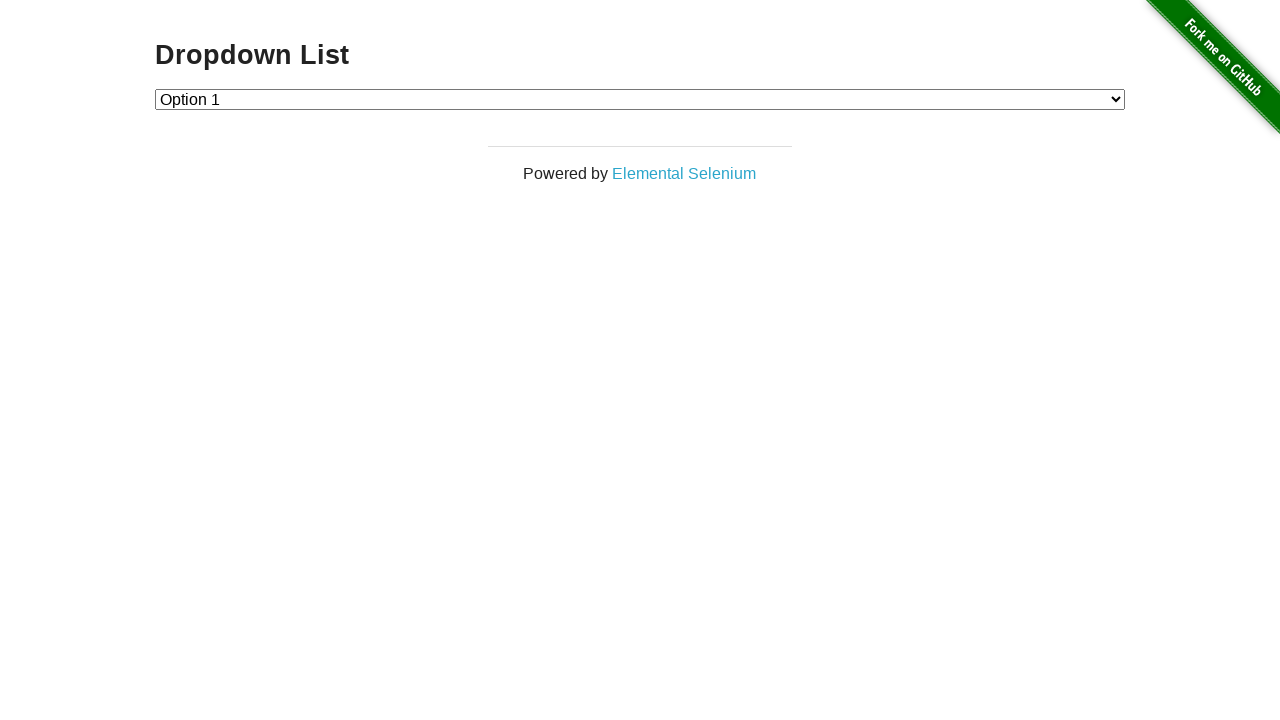

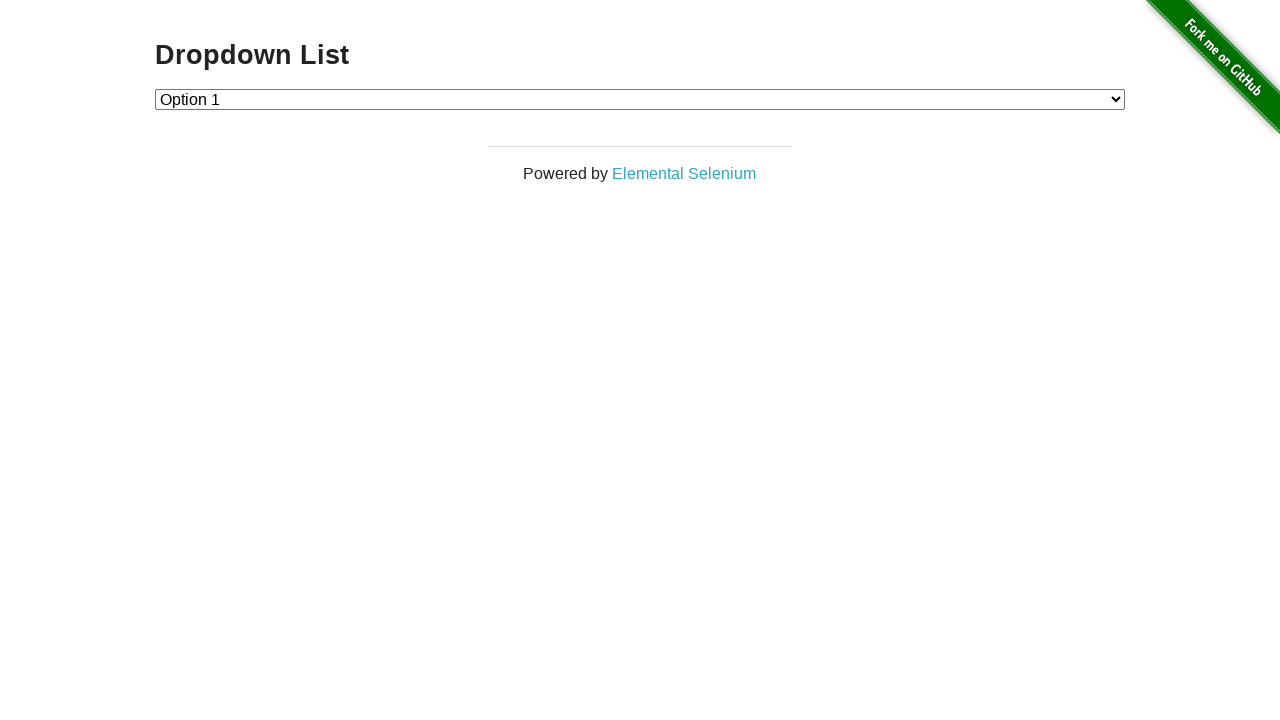